Verifies that the checkbox input element is selected/checked

Starting URL: https://www.selenium.dev/selenium/web/inputs.html

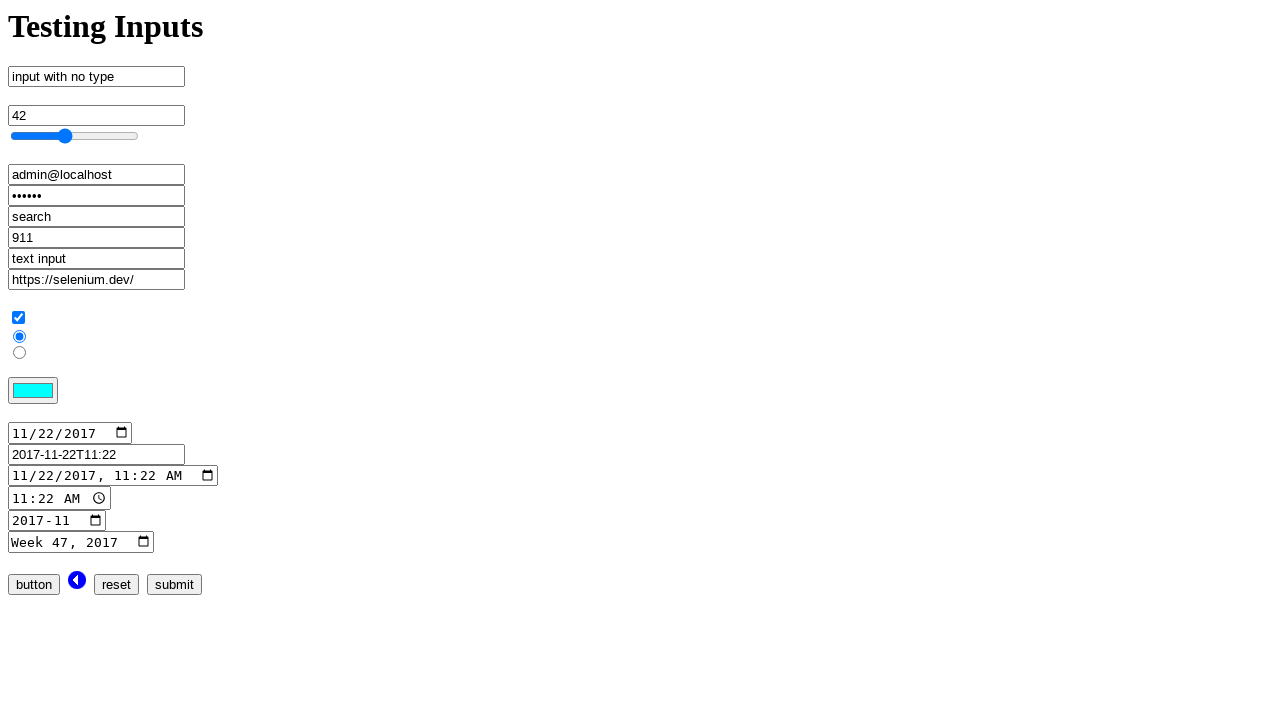

Navigated to inputs.html page
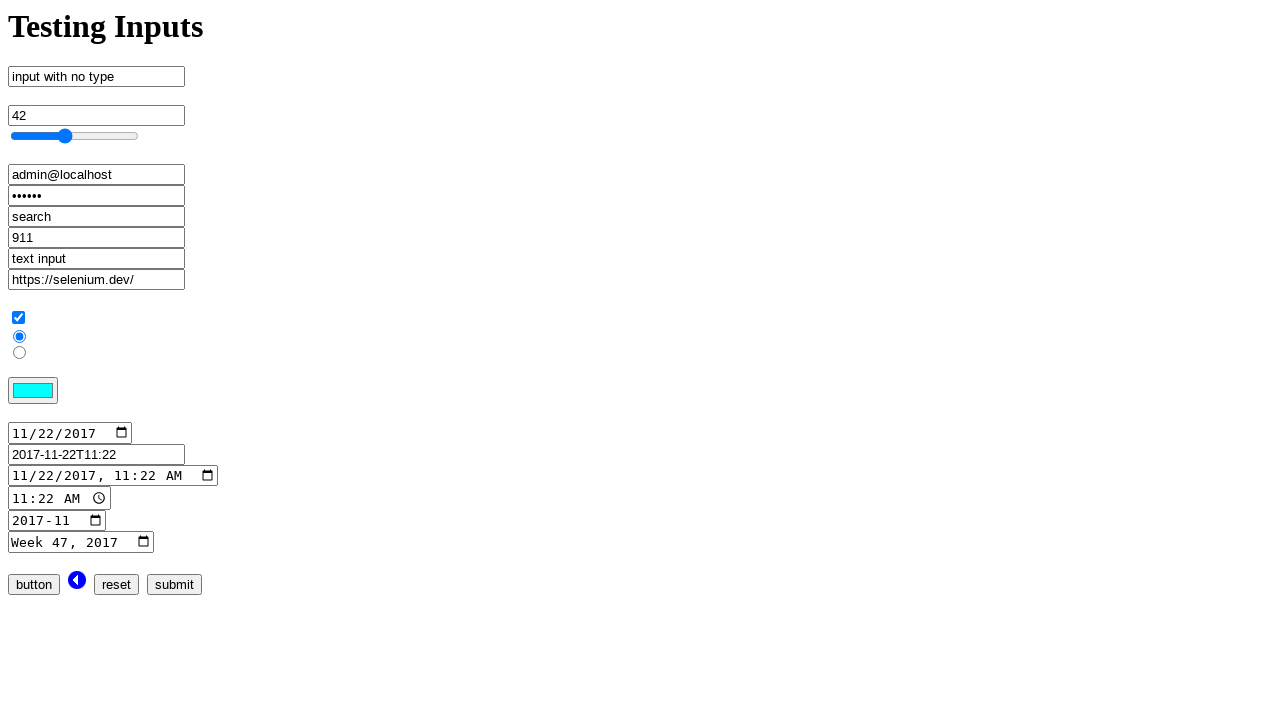

Located checkbox input element
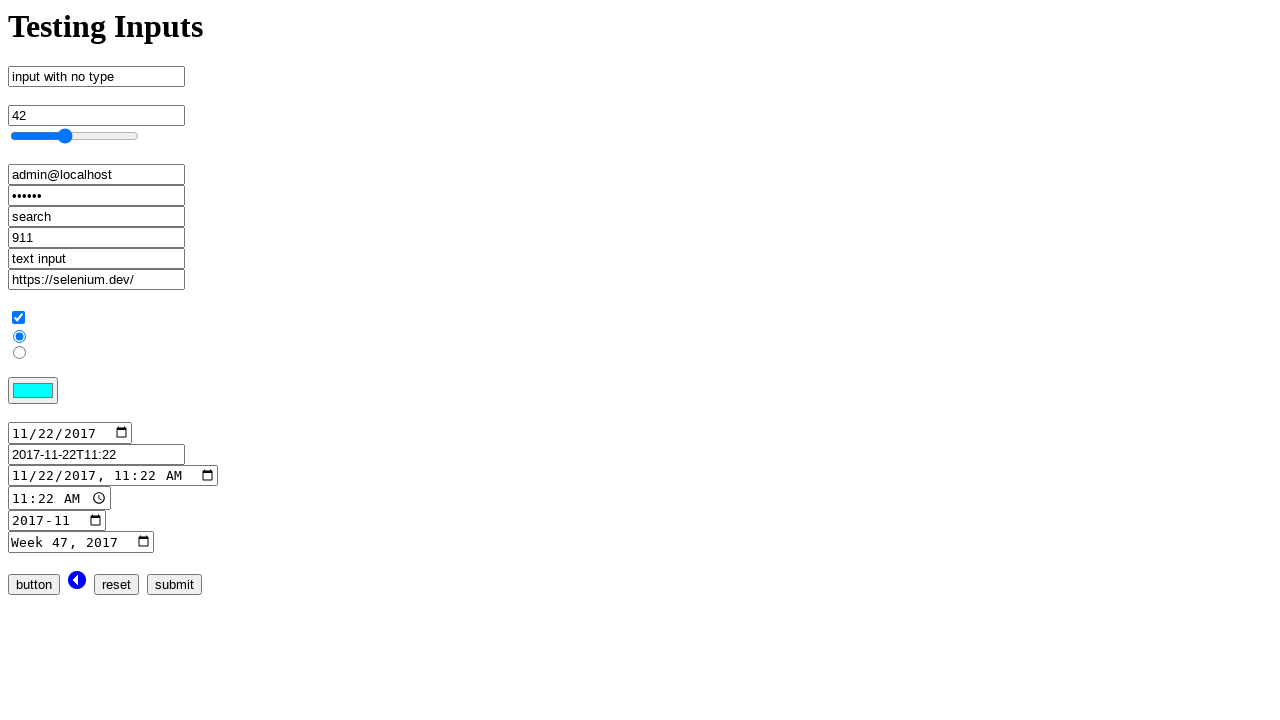

Verified that checkbox input is selected/checked
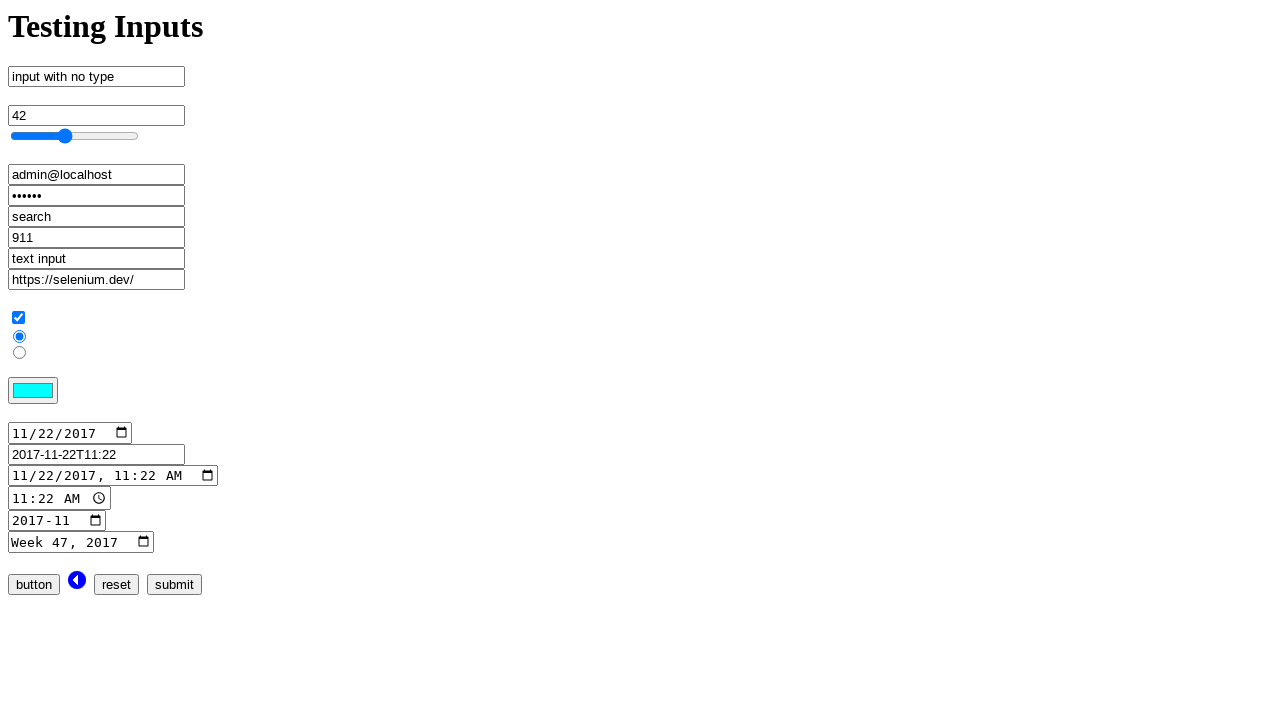

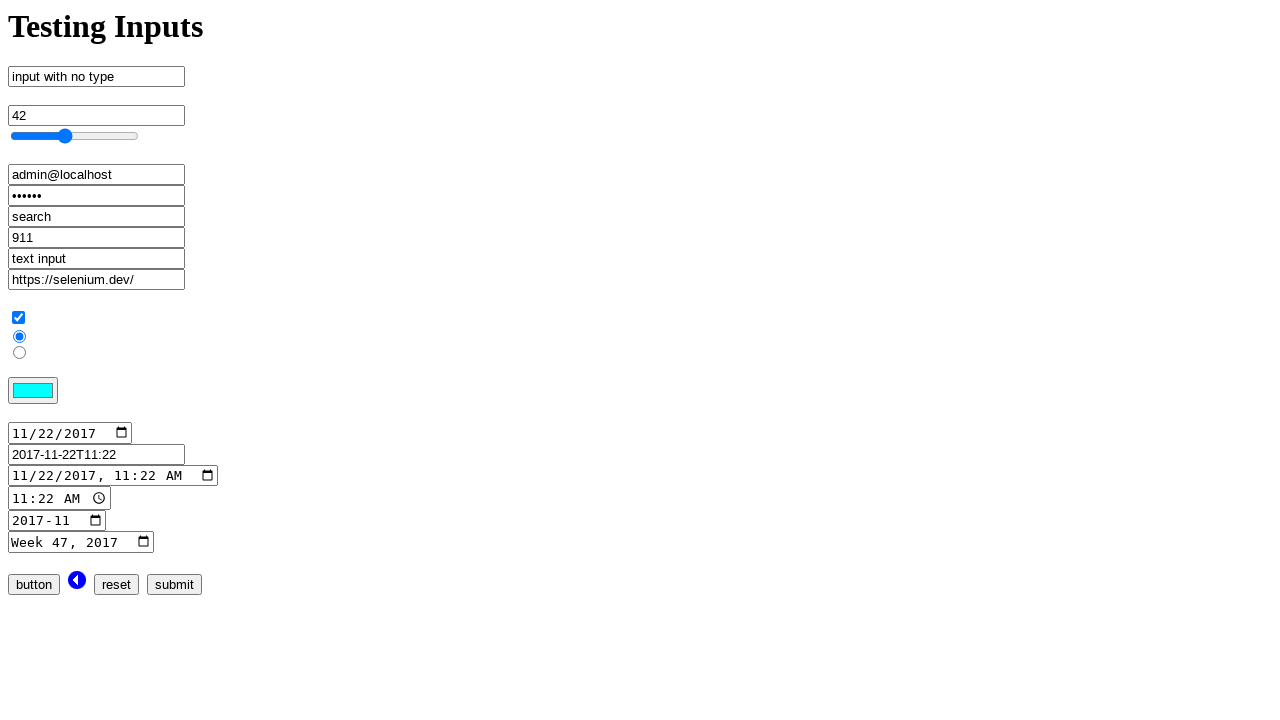